Tests random direction movement on a p5.js canvas application by clicking the canvas and sending random arrow key presses in multiple iterations.

Starting URL: https://msbundles.github.io/Bundles-Personal-Programming-Betterment/p5/1-Dots/

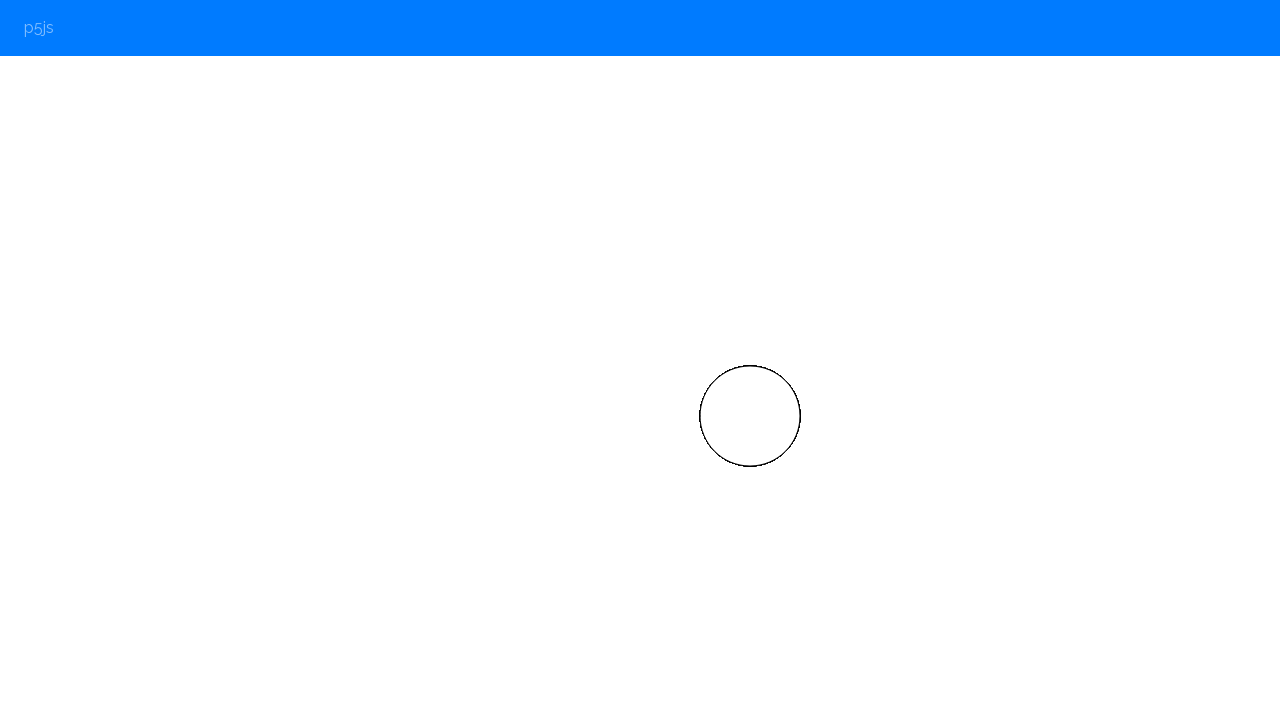

Clicked on canvas body to focus it at (640, 360) on body
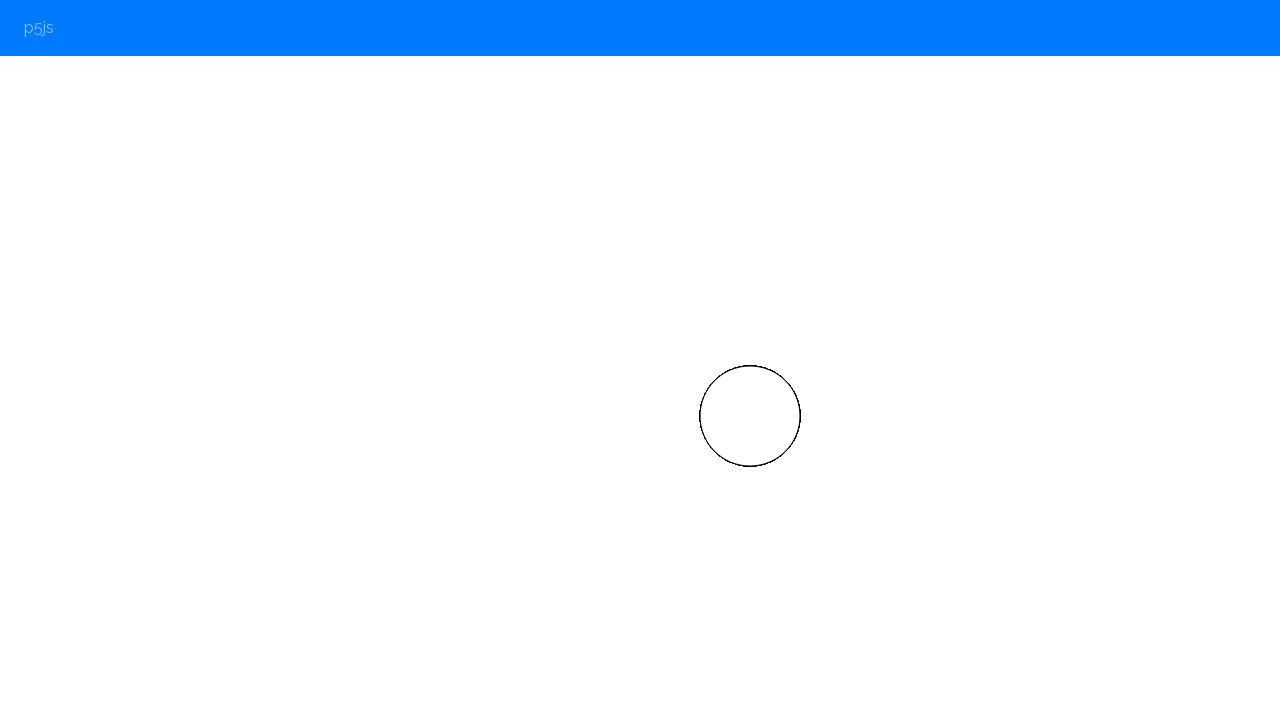

Pressed random arrow key: ArrowRight
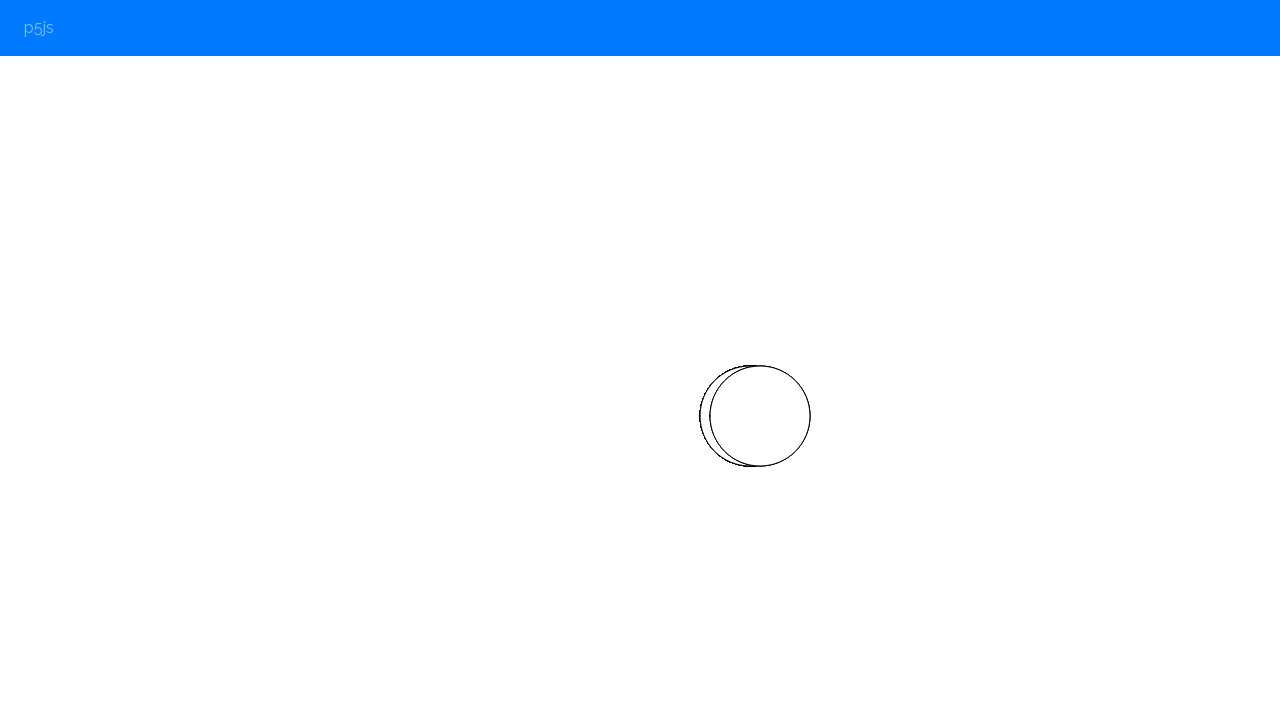

Waited 200ms for animation to process
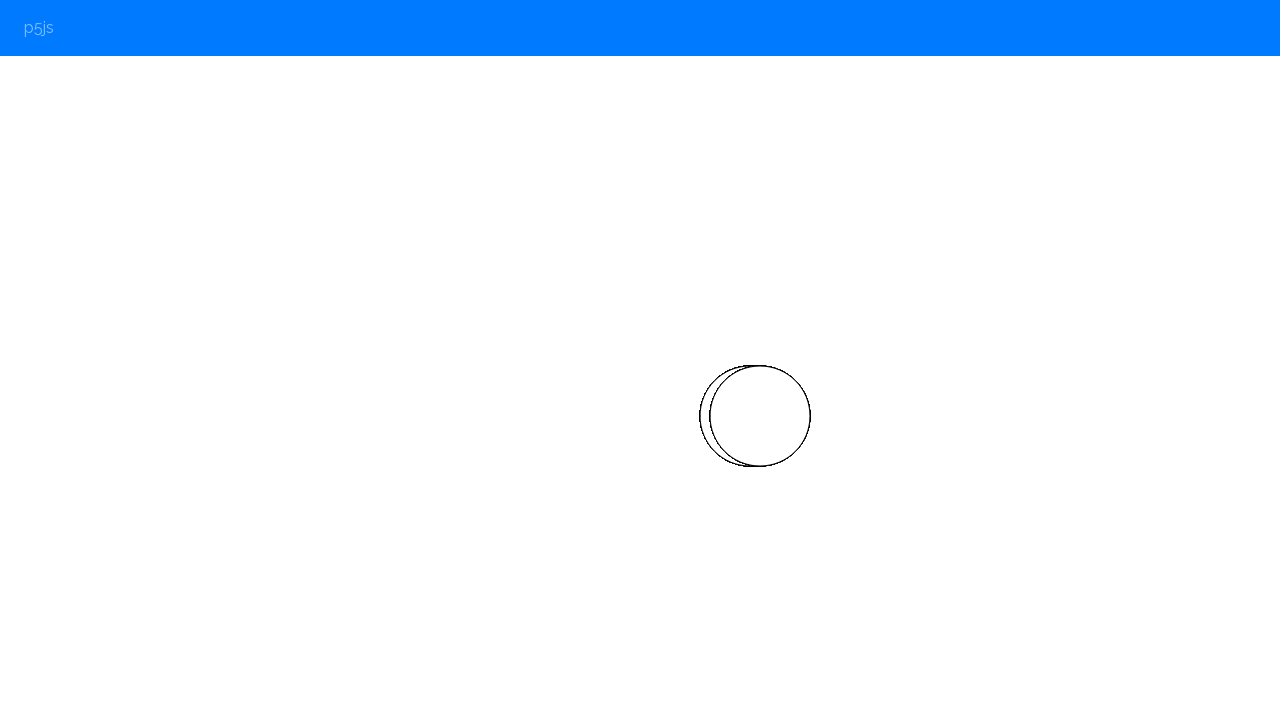

Pressed random arrow key: ArrowLeft
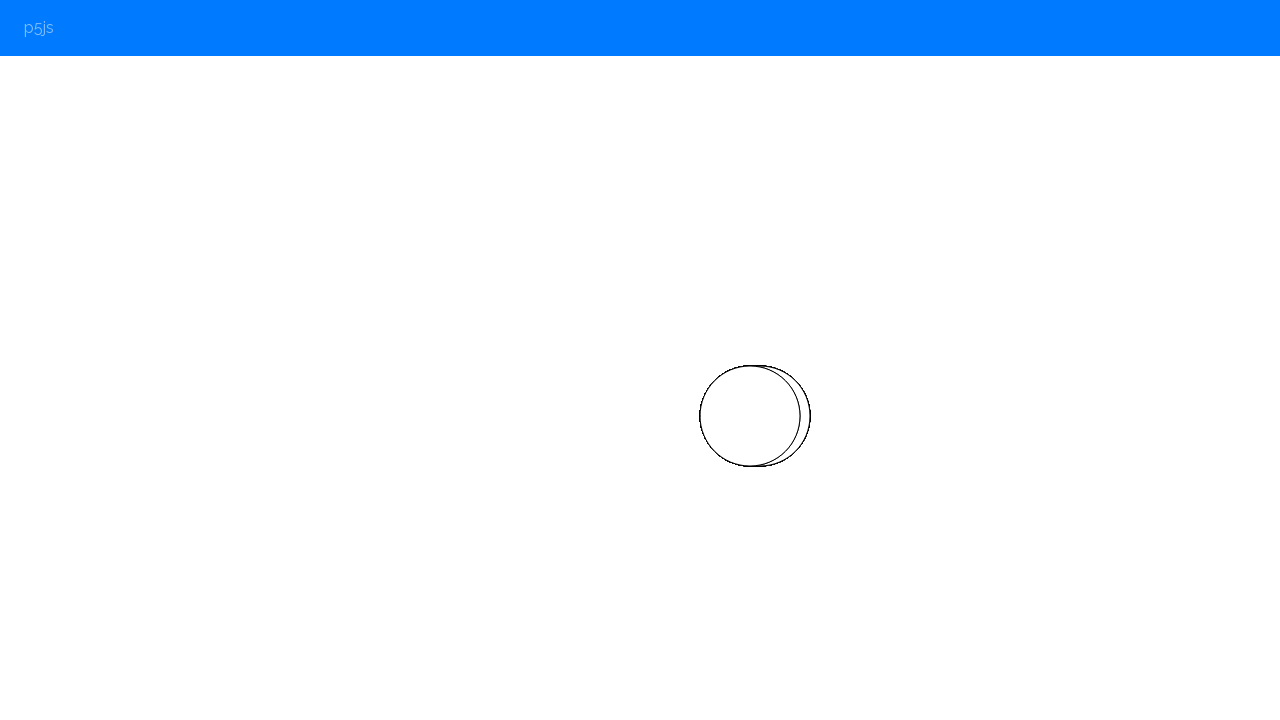

Waited 200ms for animation to process
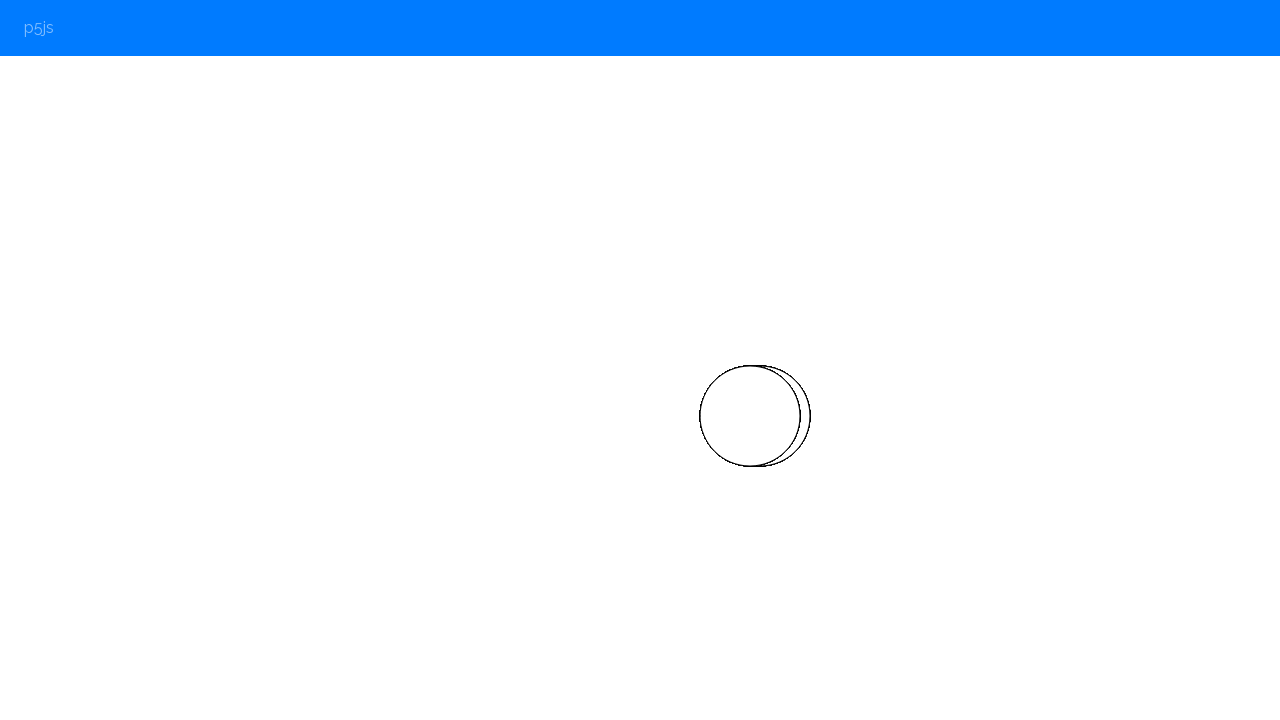

Pressed random arrow key: ArrowUp
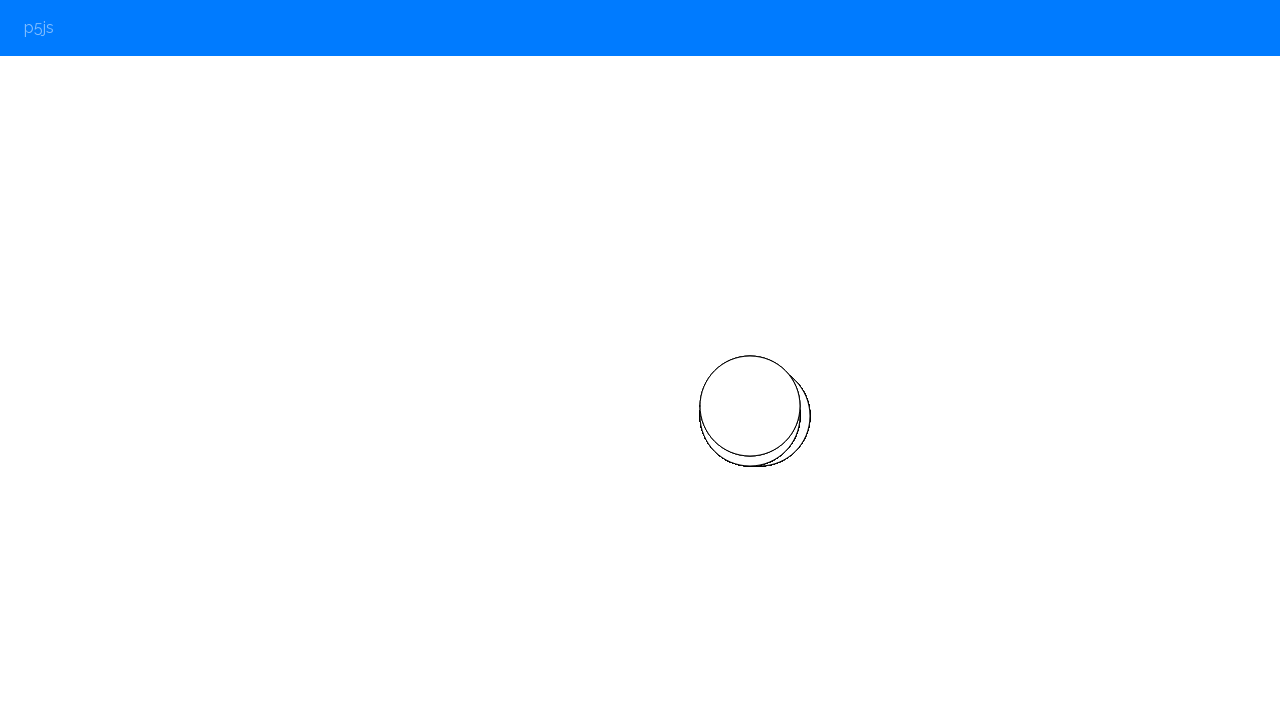

Waited 200ms for animation to process
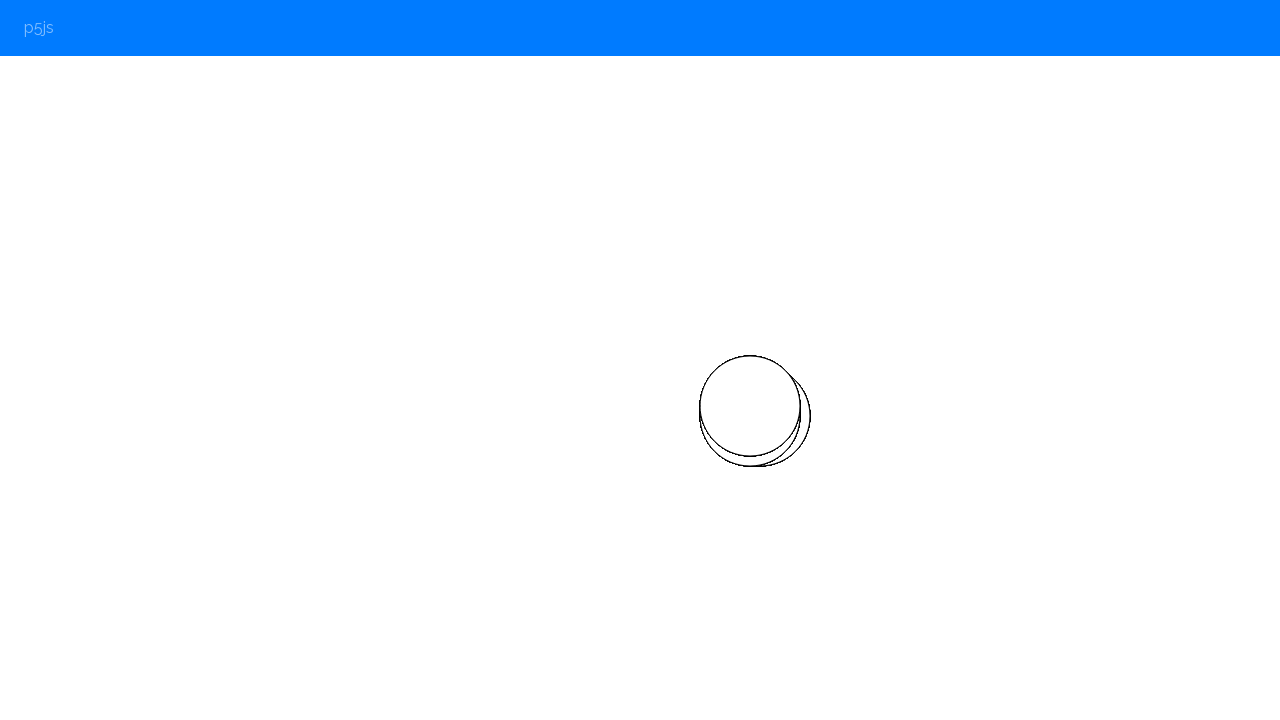

Pressed random arrow key: ArrowUp
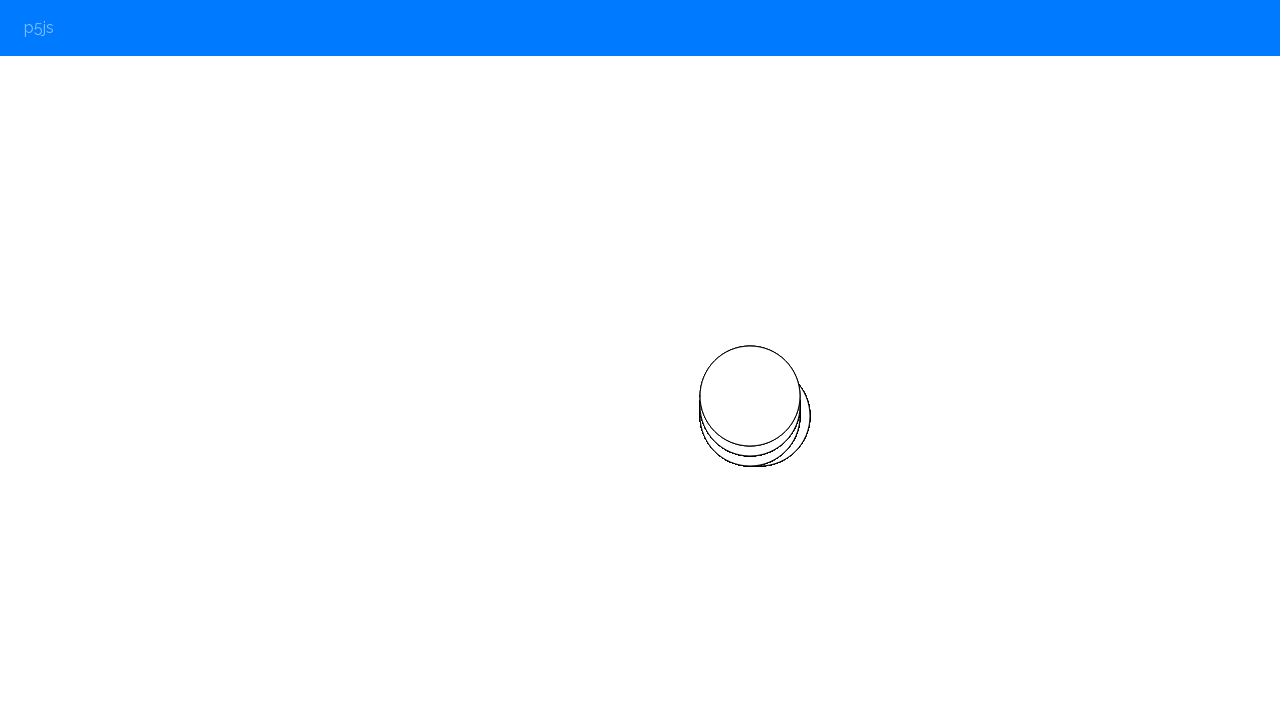

Waited 200ms for animation to process
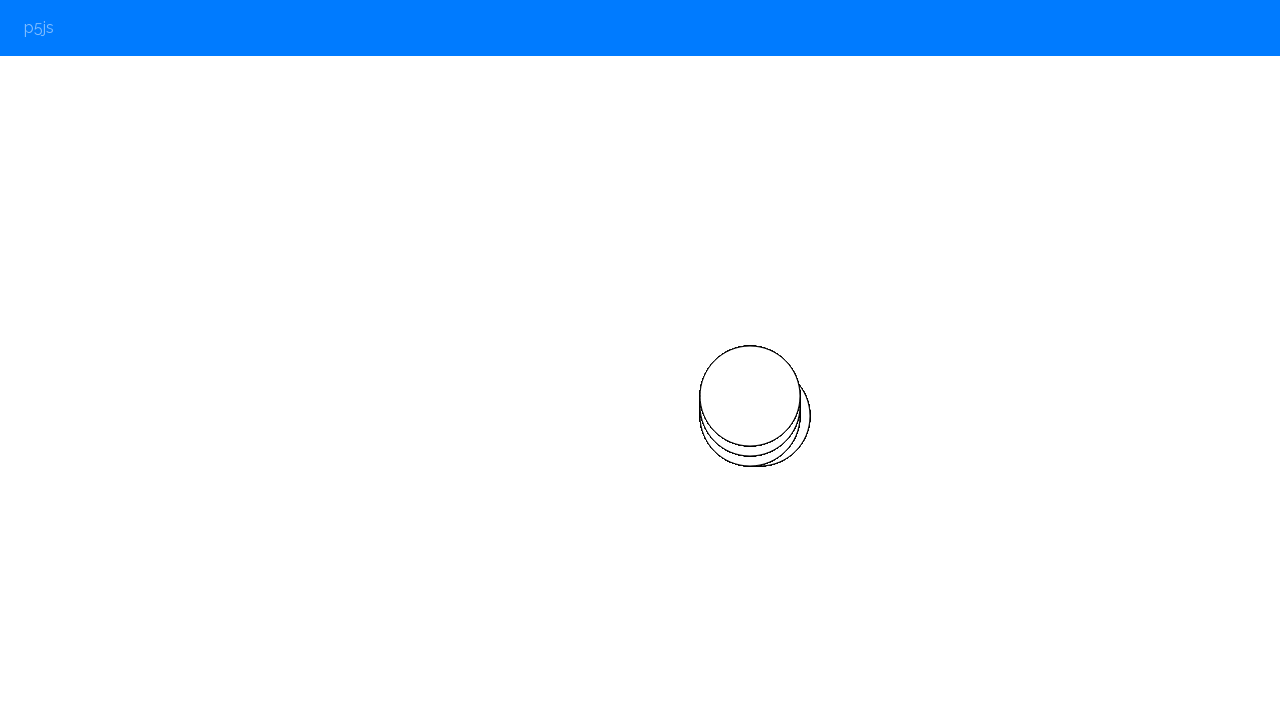

Pressed random arrow key: ArrowRight
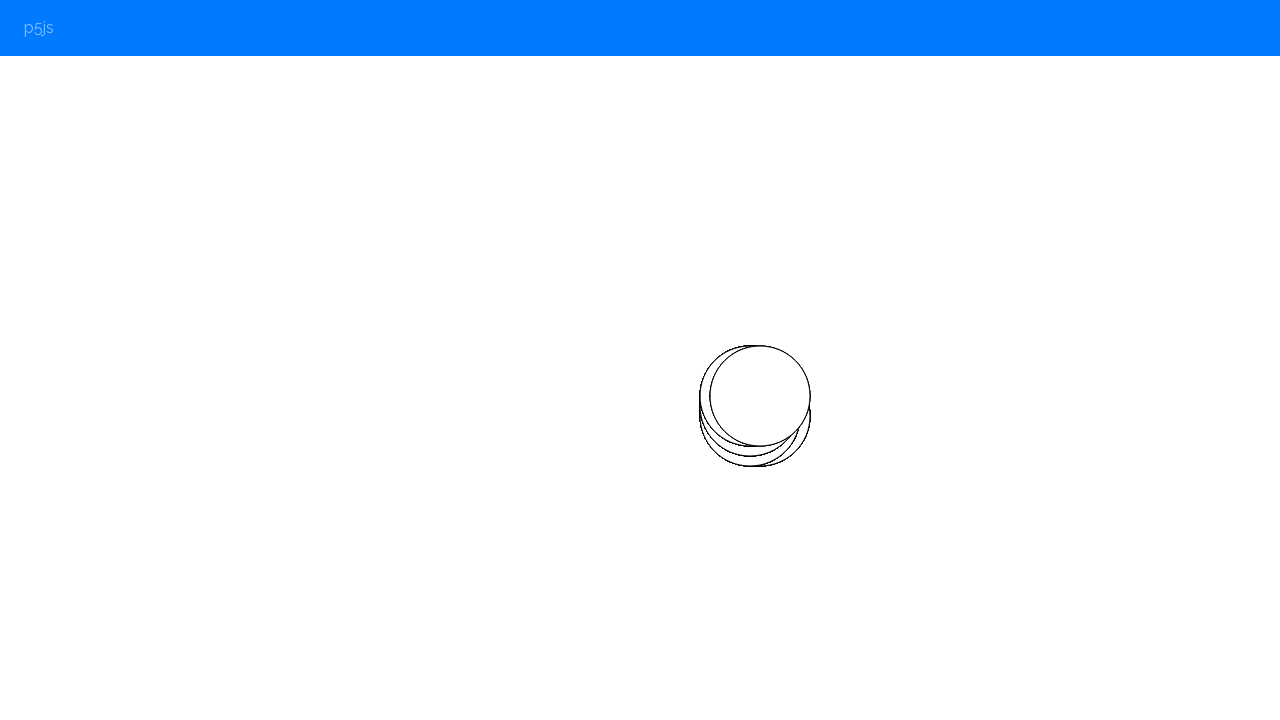

Waited 200ms for animation to process
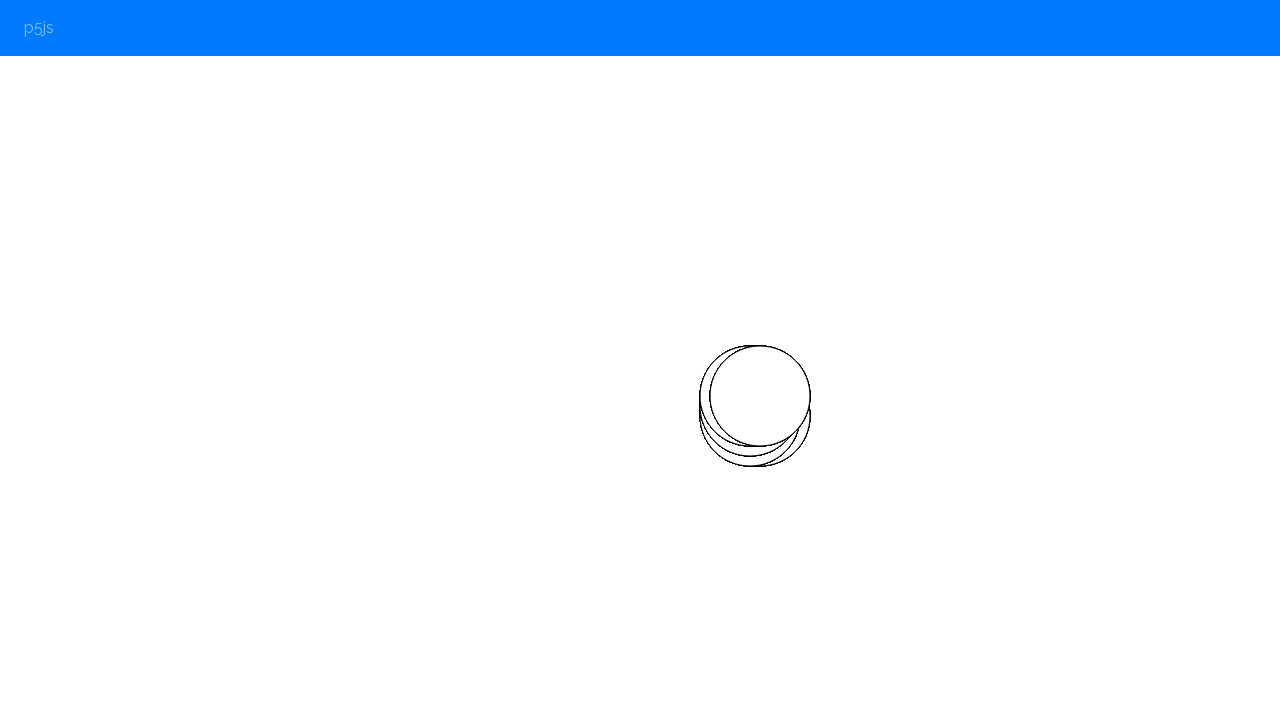

Pressed random arrow key: ArrowUp
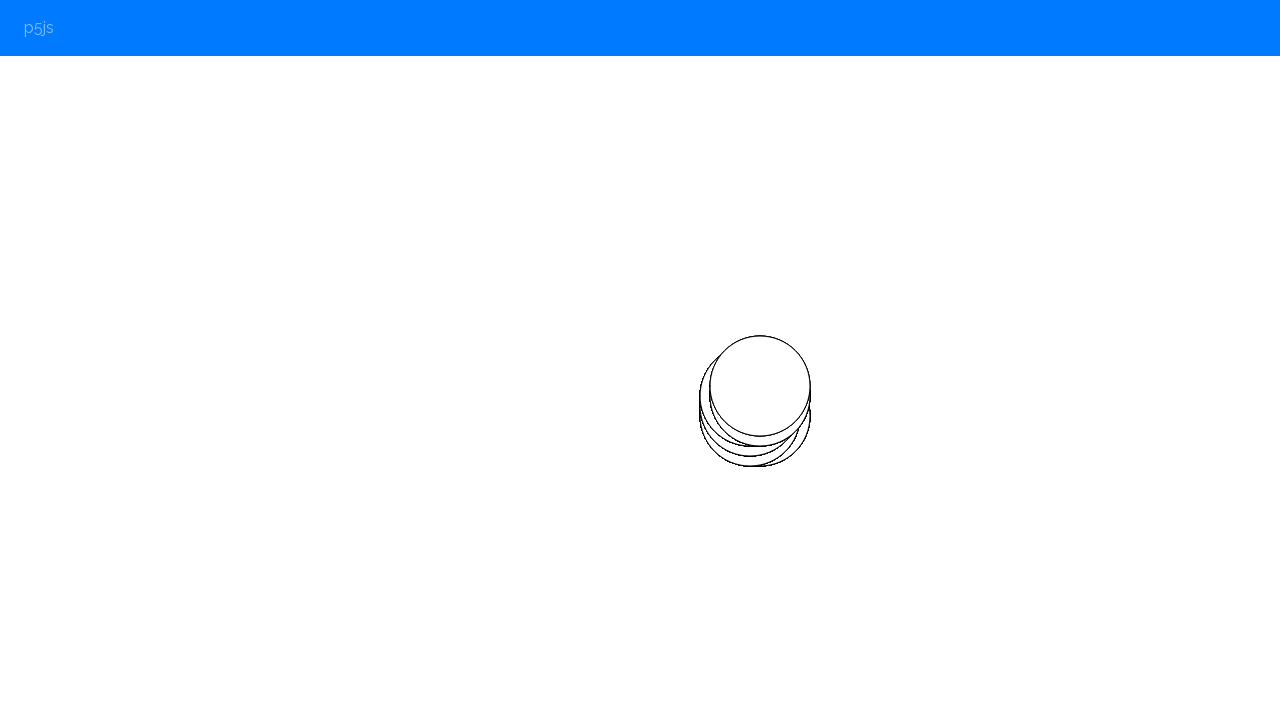

Waited 200ms for animation to process
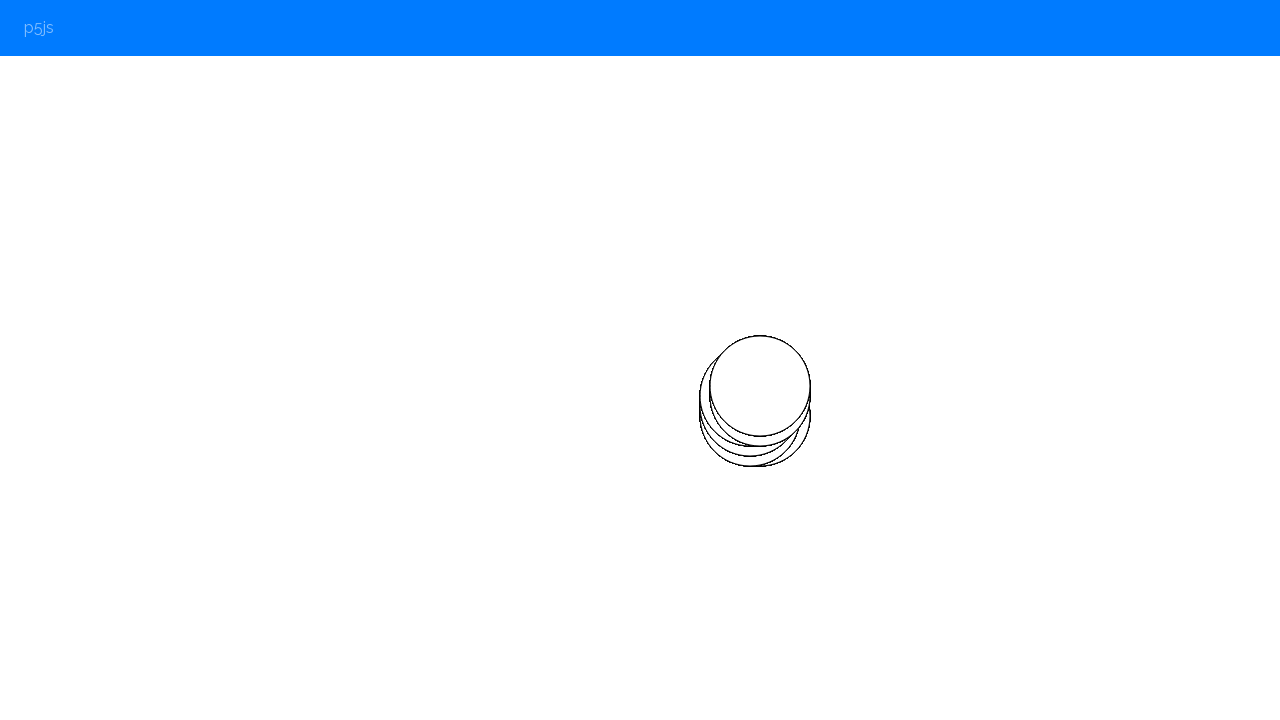

Pressed random arrow key: ArrowRight
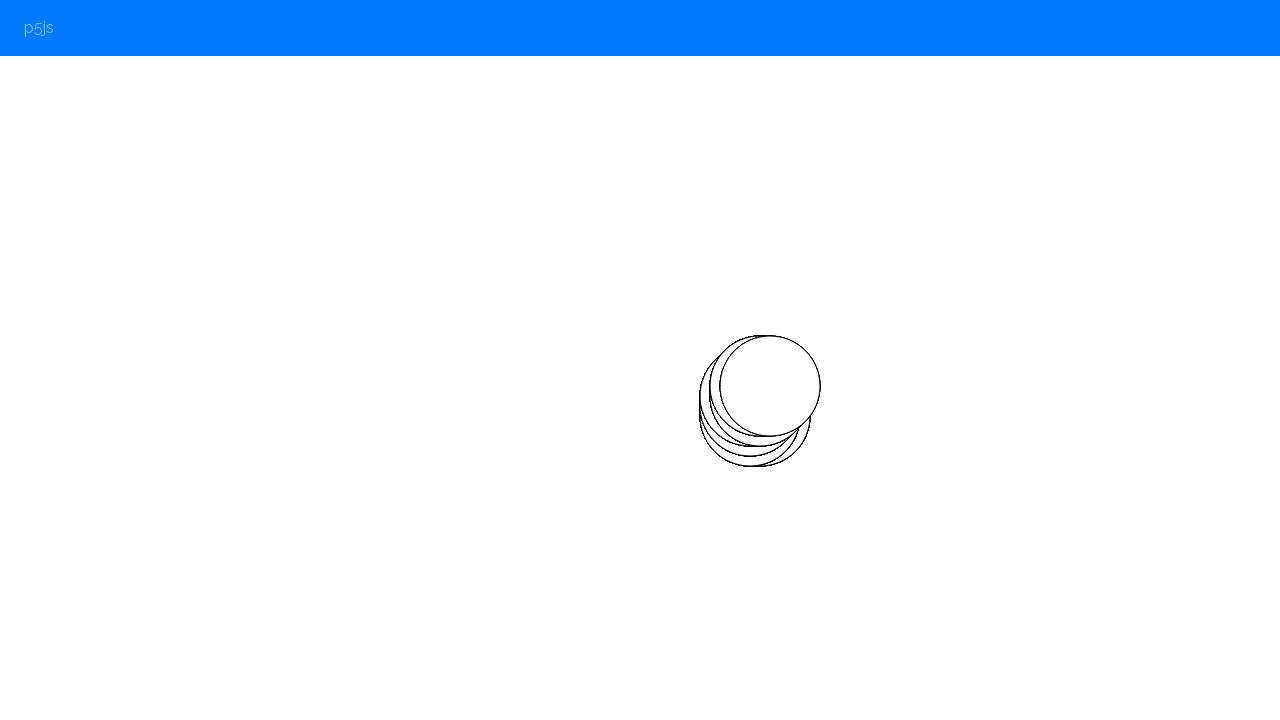

Waited 200ms for animation to process
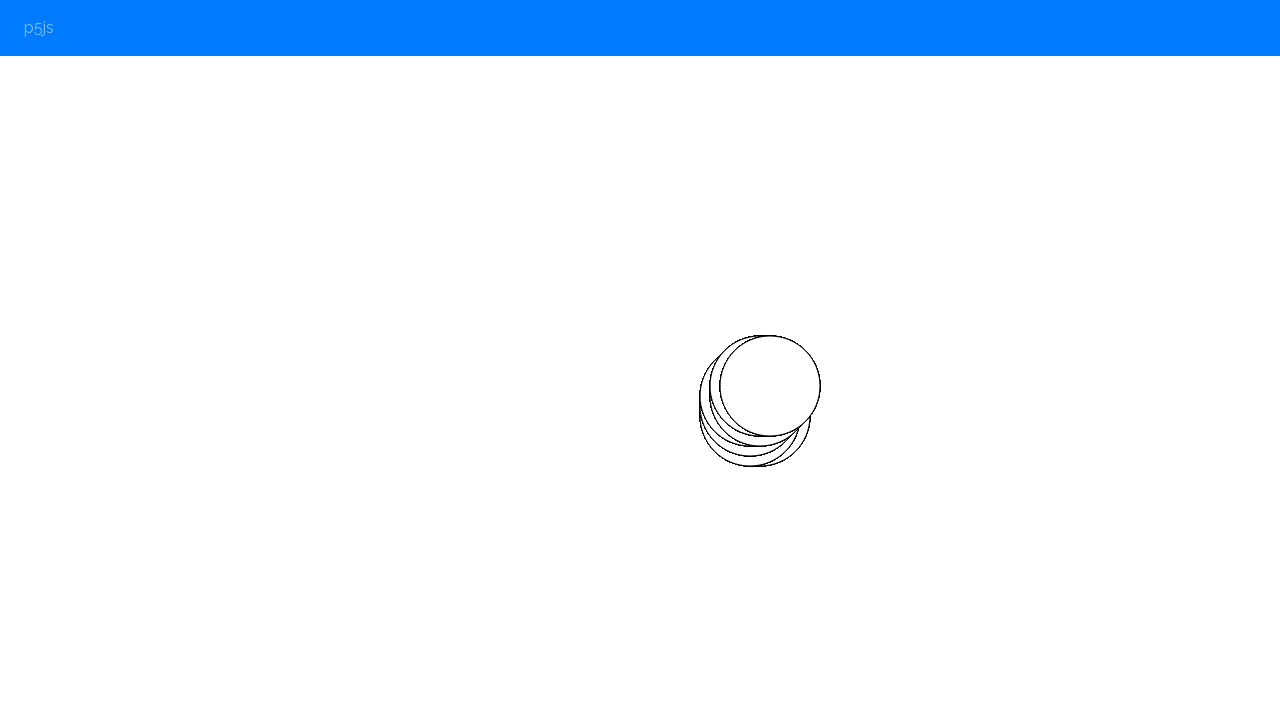

Pressed random arrow key: ArrowLeft
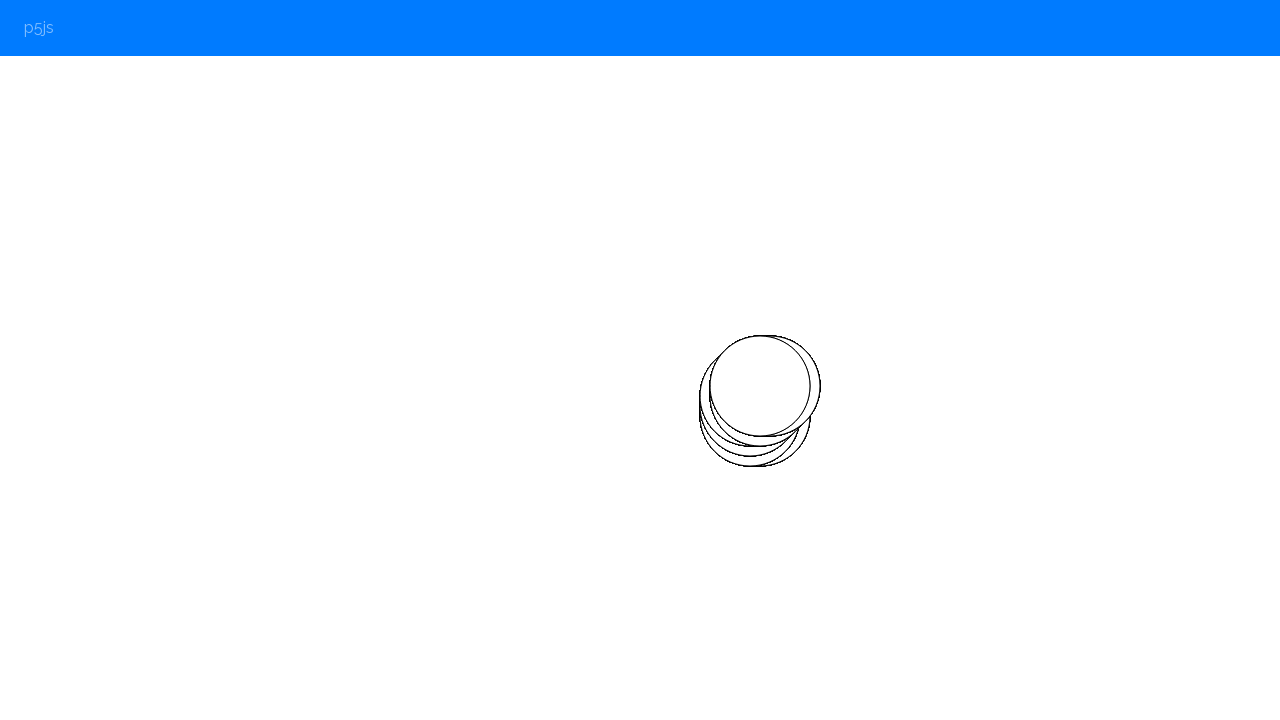

Waited 200ms for animation to process
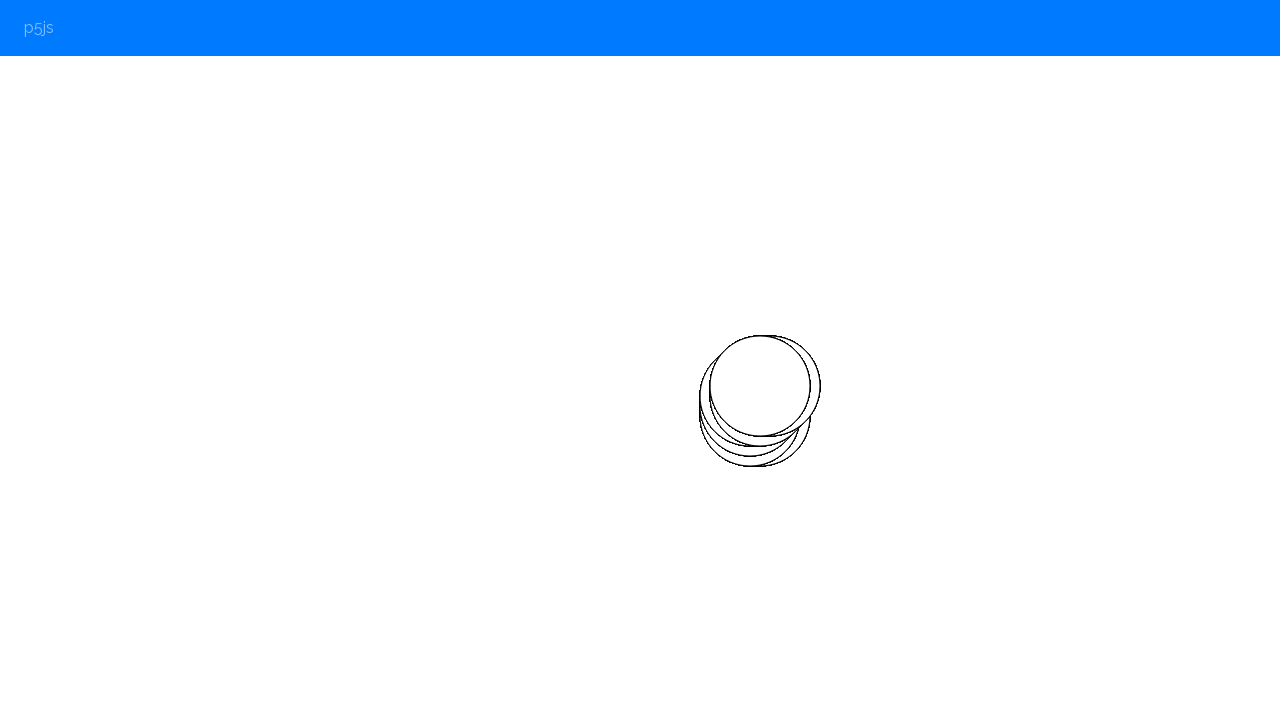

Pressed random arrow key: ArrowUp
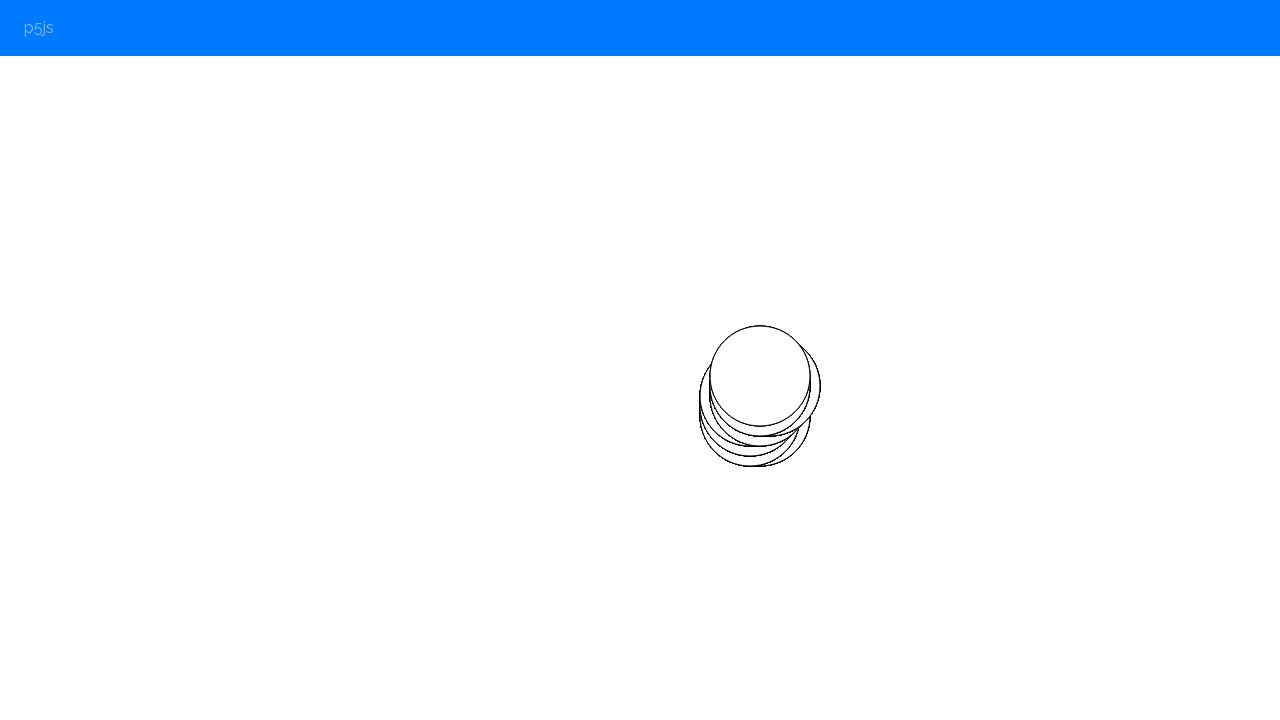

Waited 200ms for animation to process
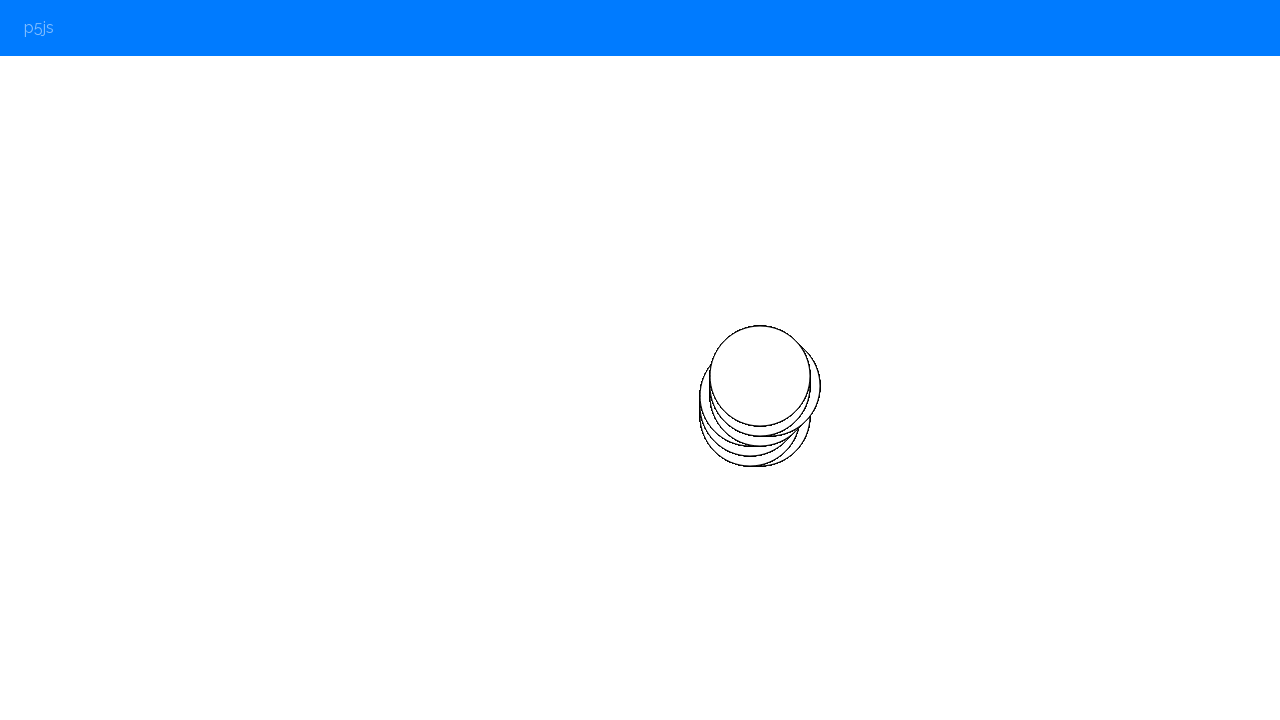

Pressed random arrow key: ArrowRight
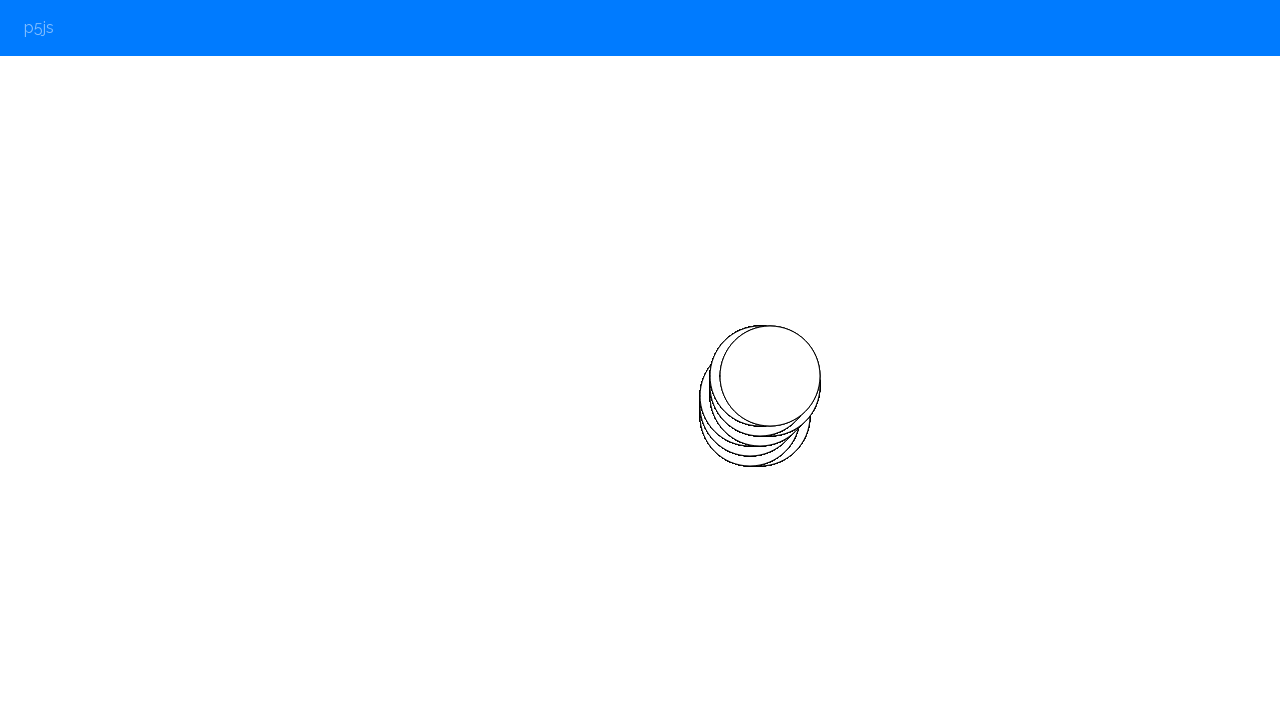

Waited 200ms for animation to process
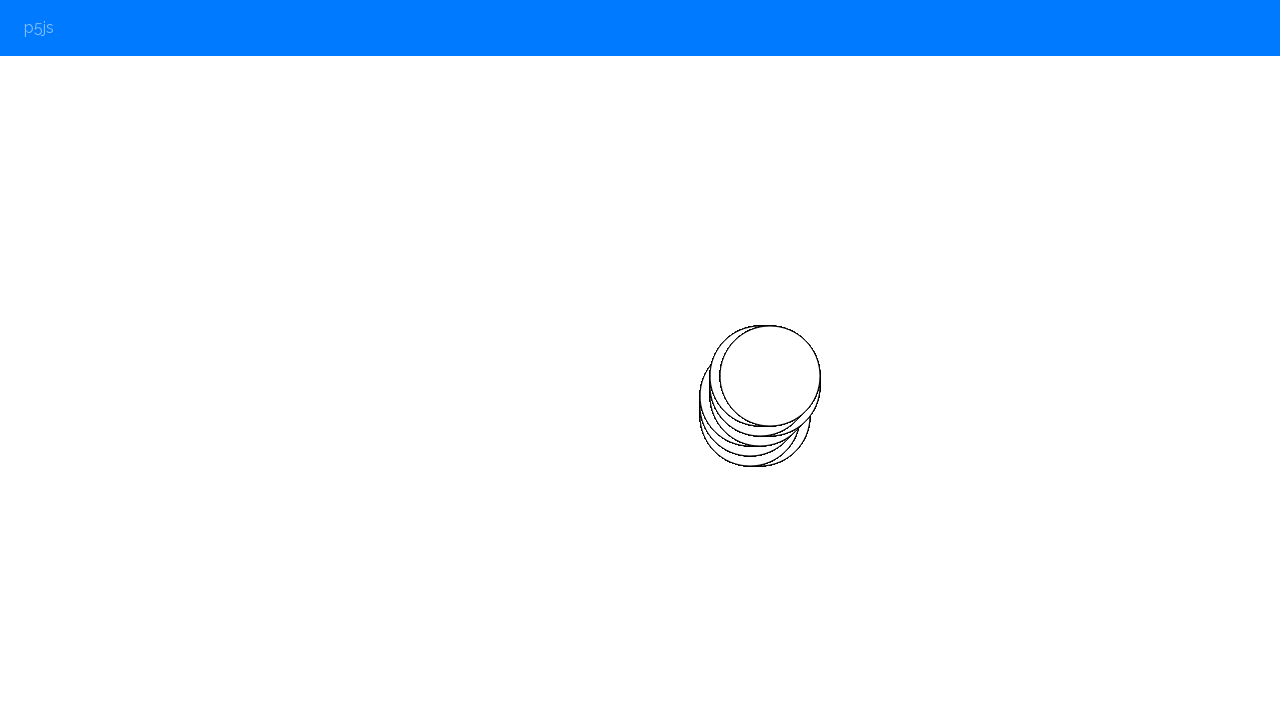

Pressed random arrow key: ArrowLeft
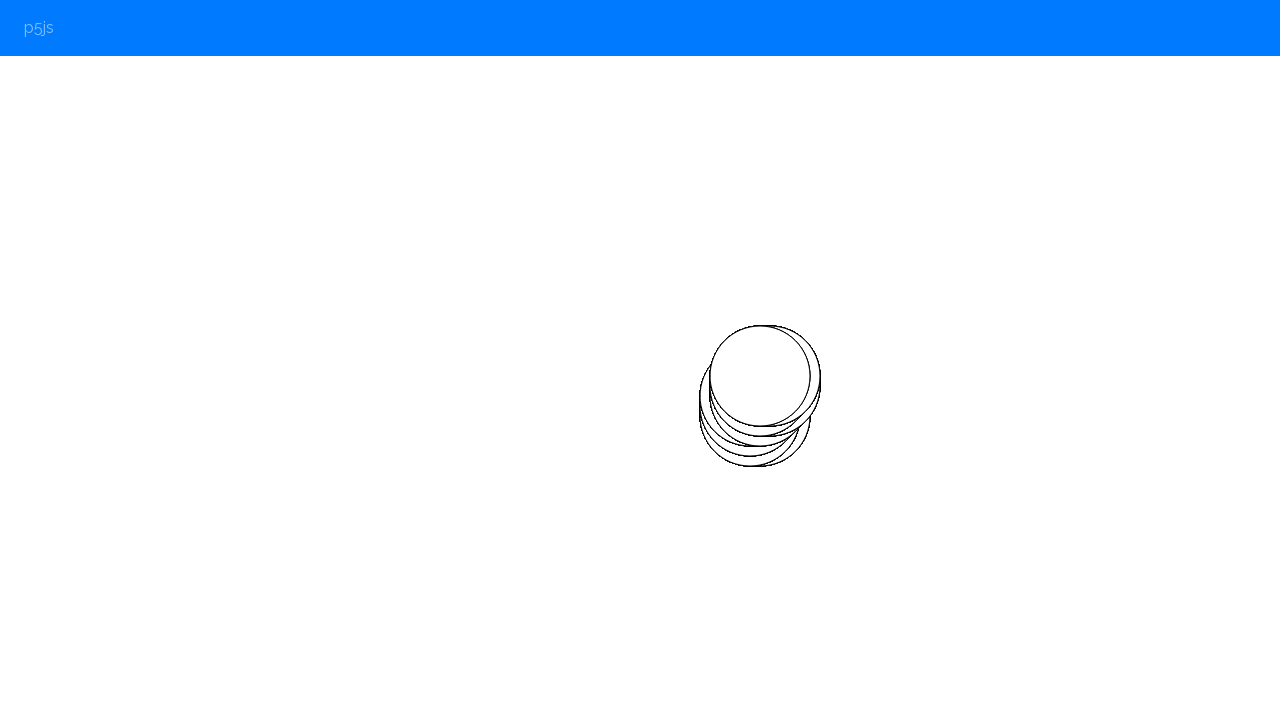

Waited 200ms for animation to process
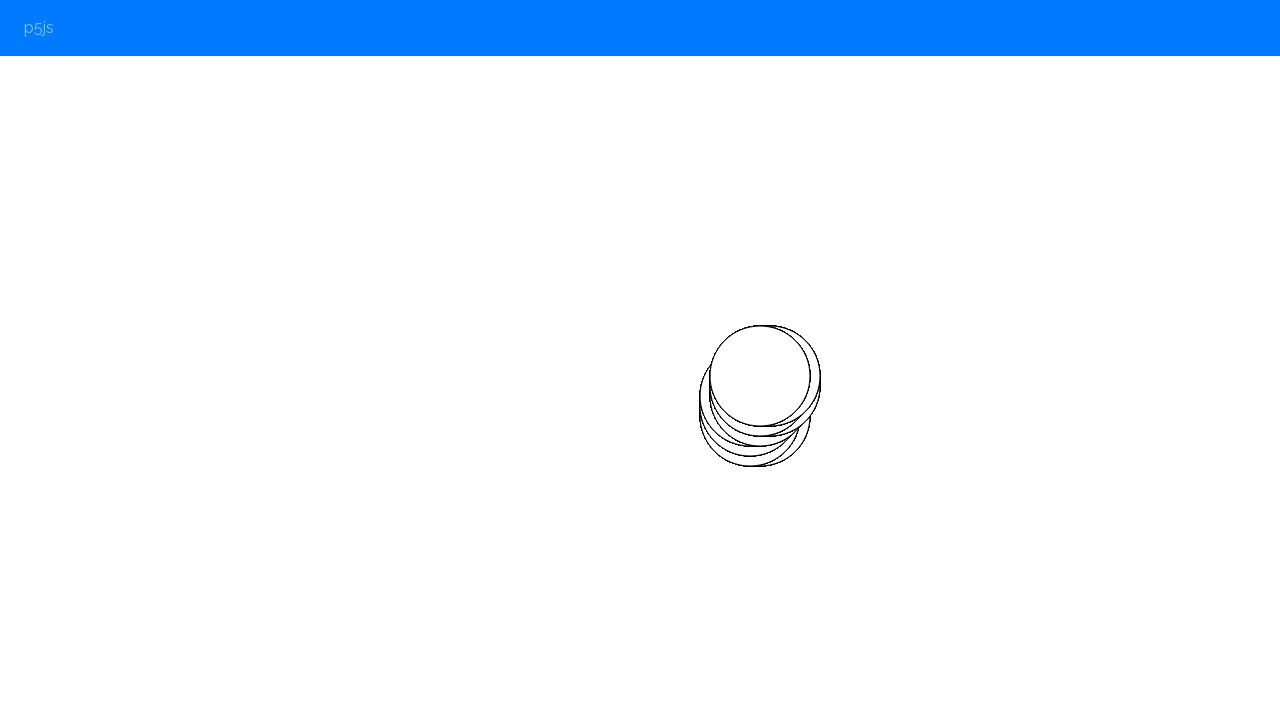

Pressed random arrow key: ArrowLeft
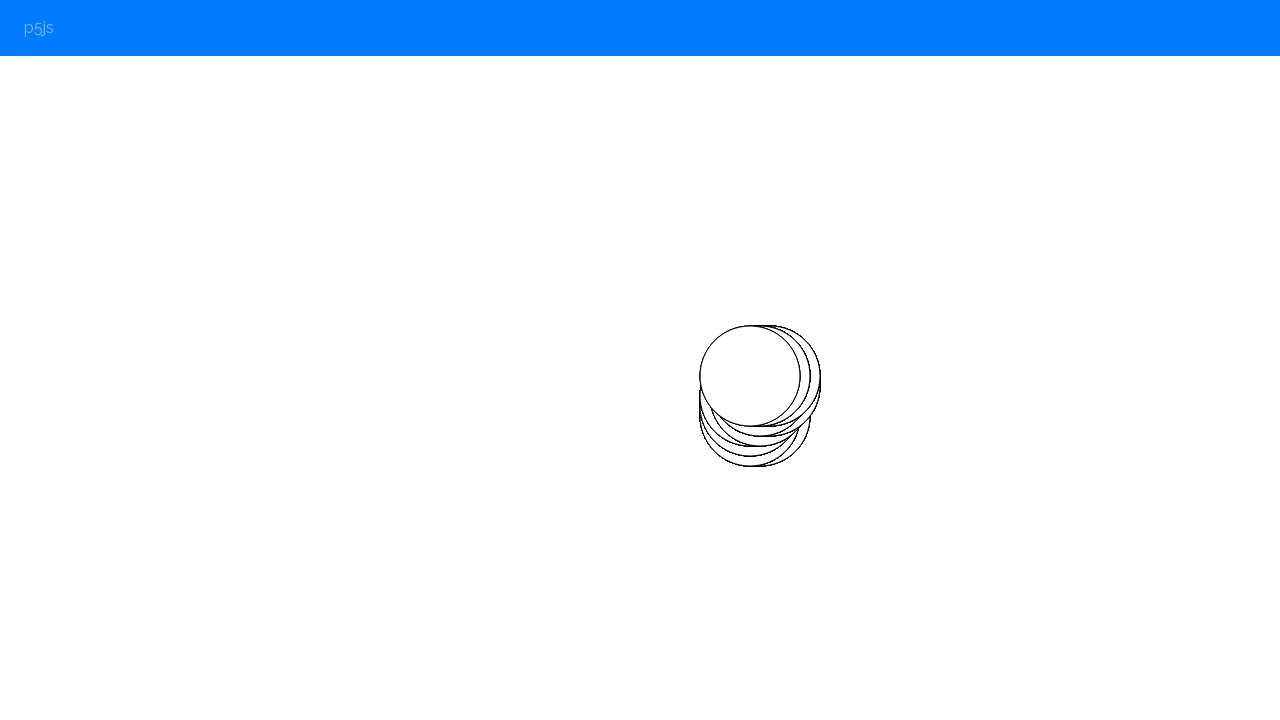

Waited 200ms for animation to process
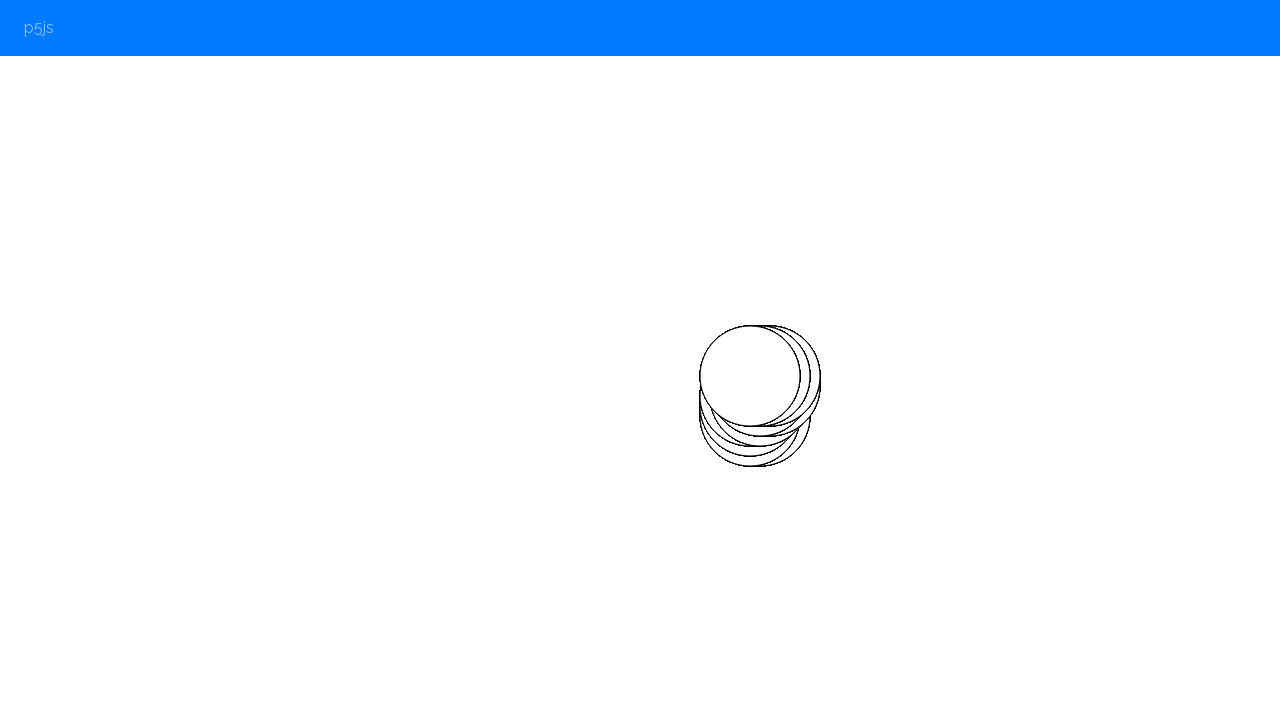

Pressed random arrow key: ArrowRight
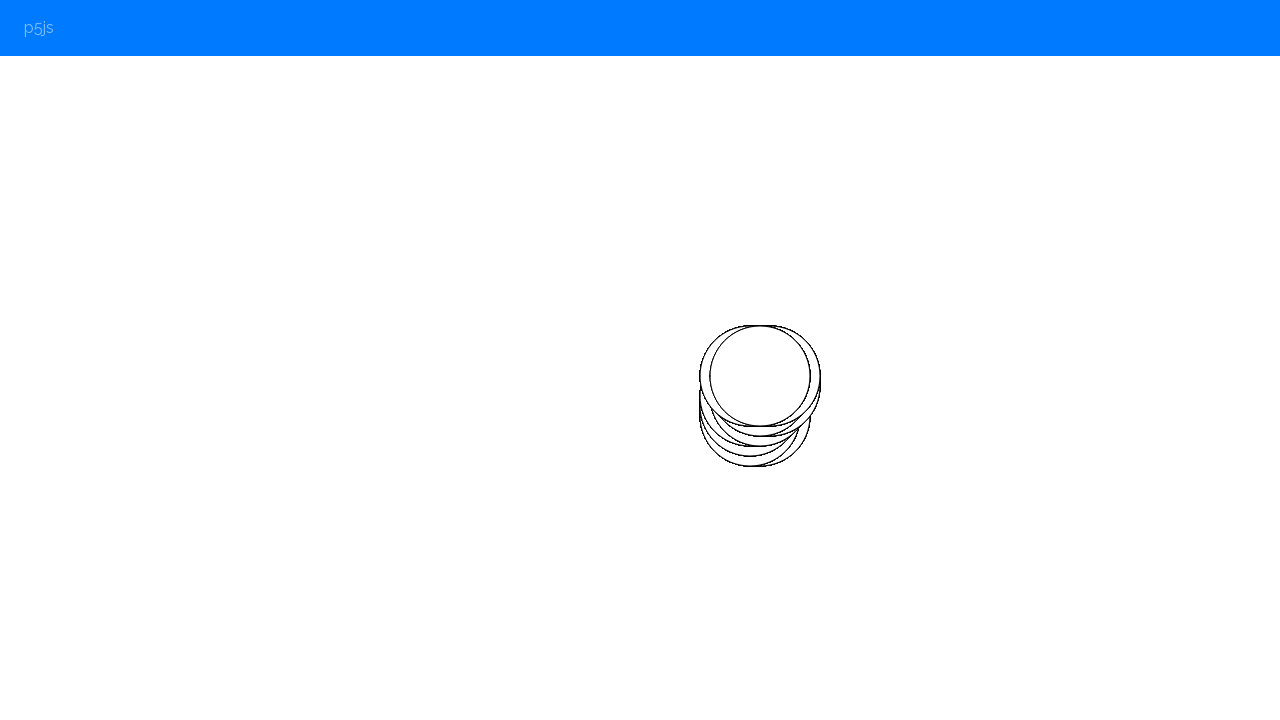

Waited 200ms for animation to process
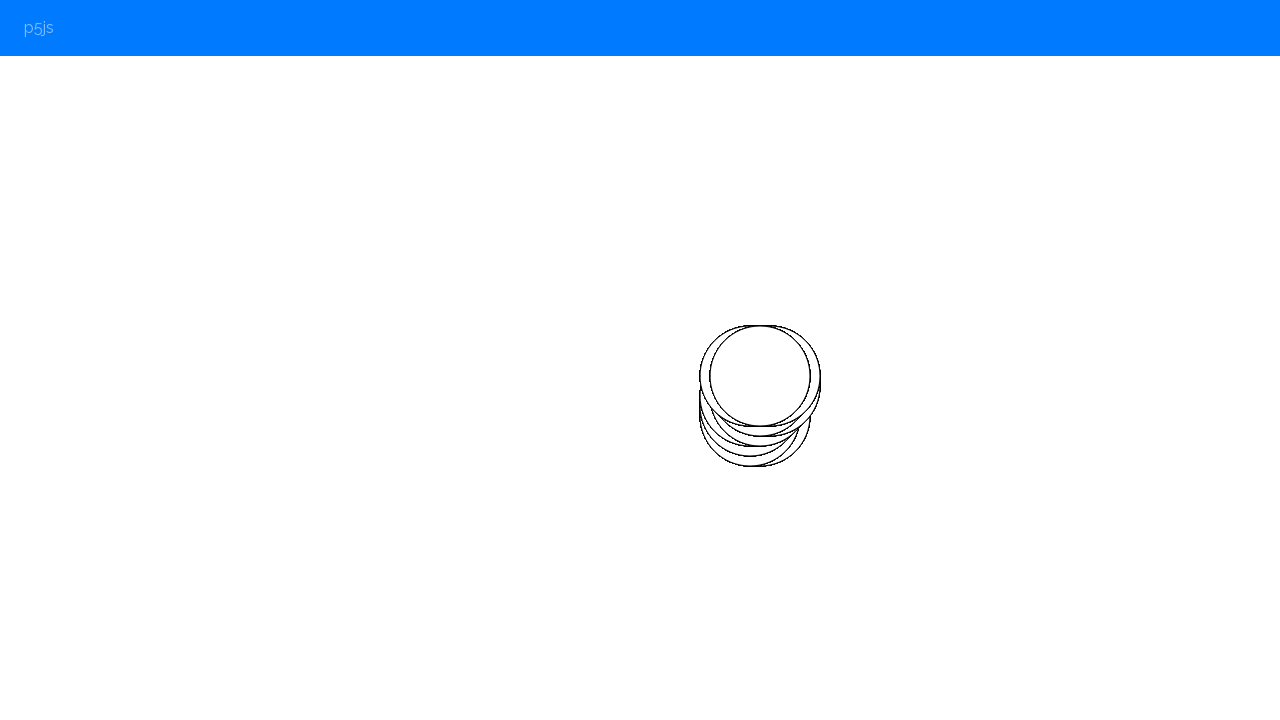

Pressed random arrow key: ArrowRight
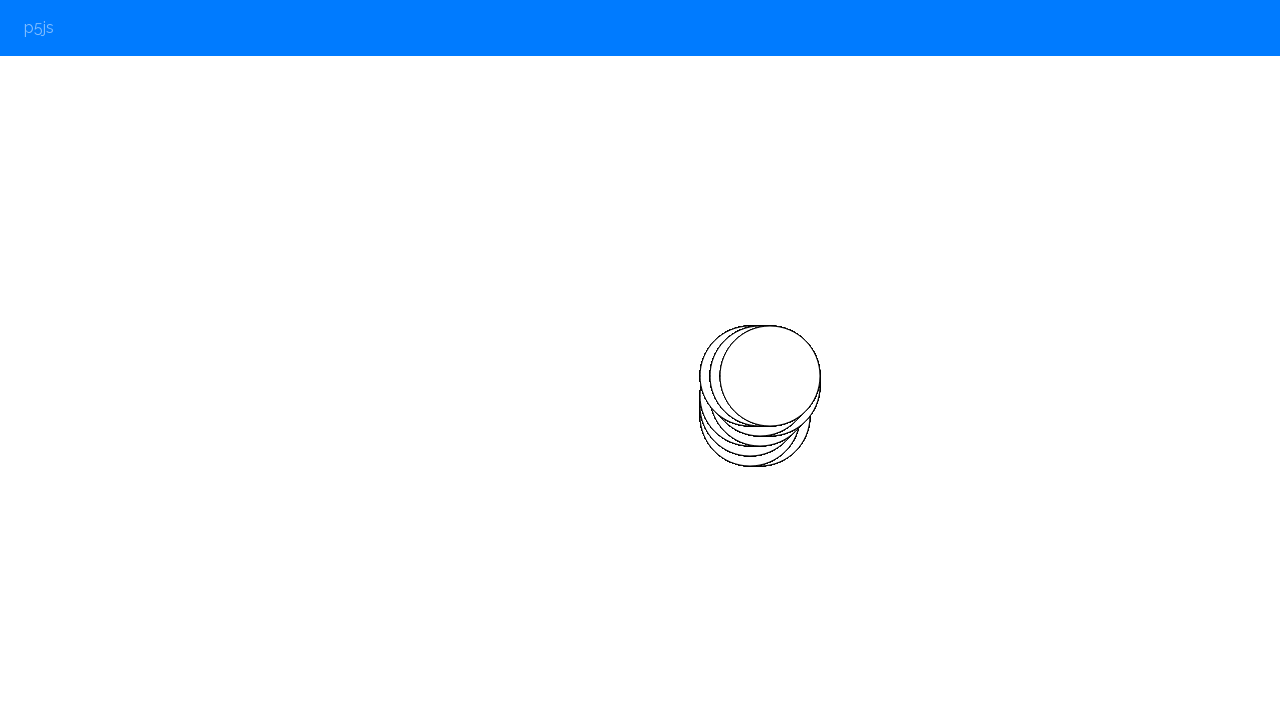

Waited 200ms for animation to process
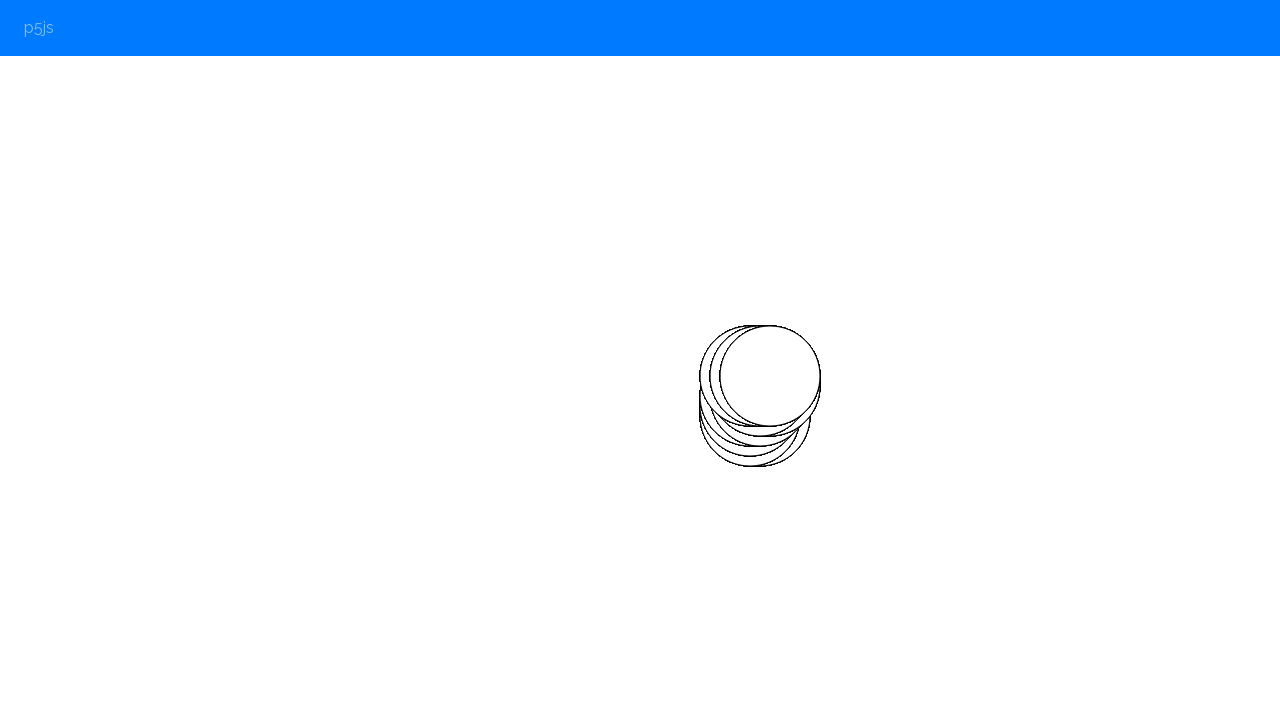

Pressed random arrow key: ArrowDown
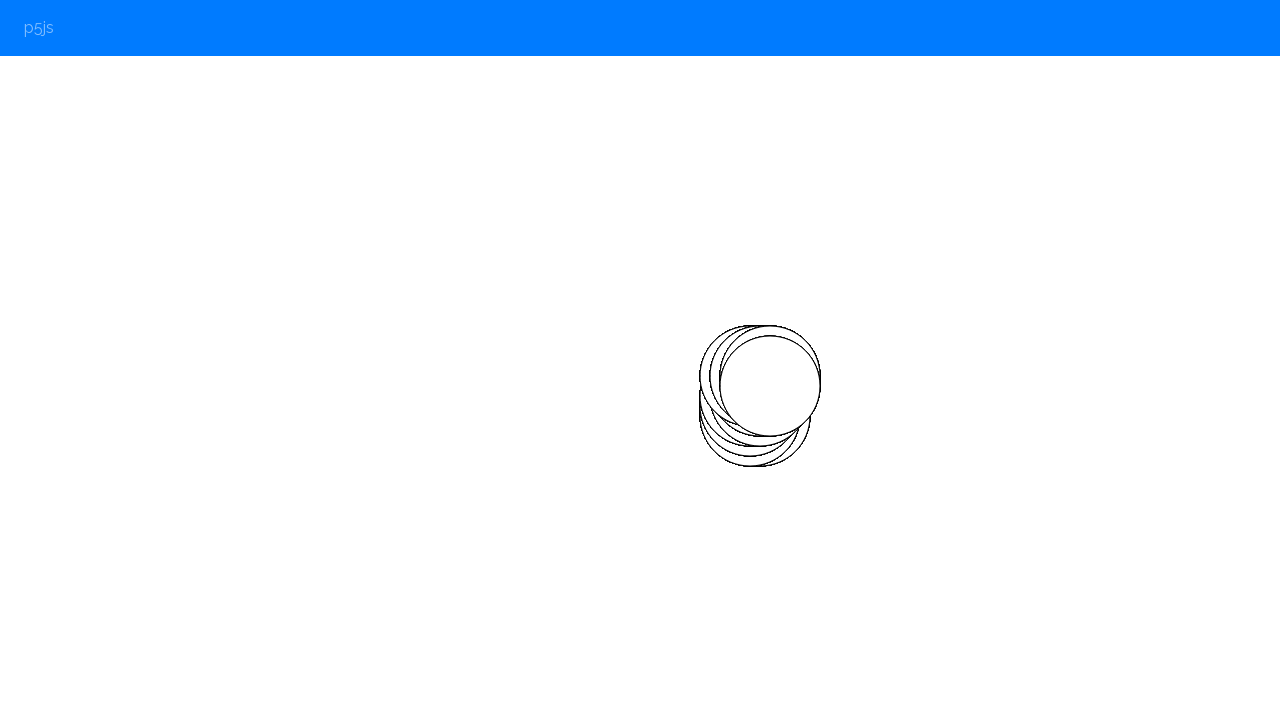

Waited 200ms for animation to process
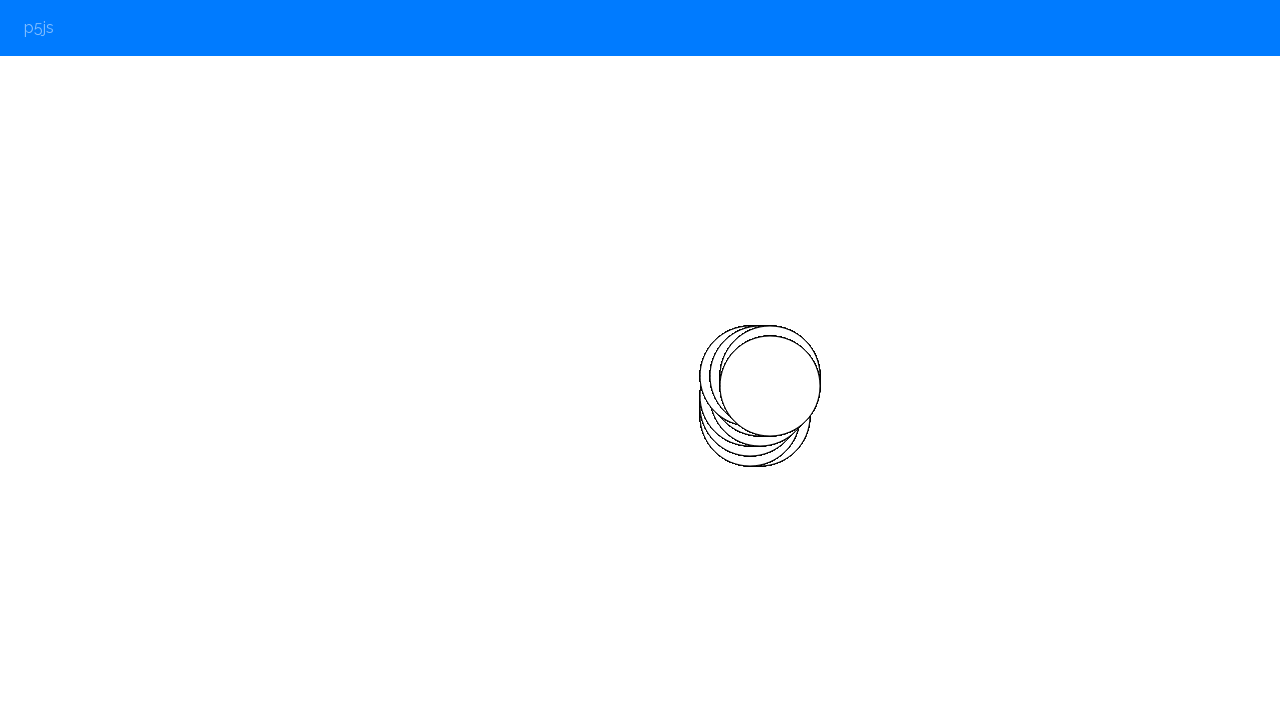

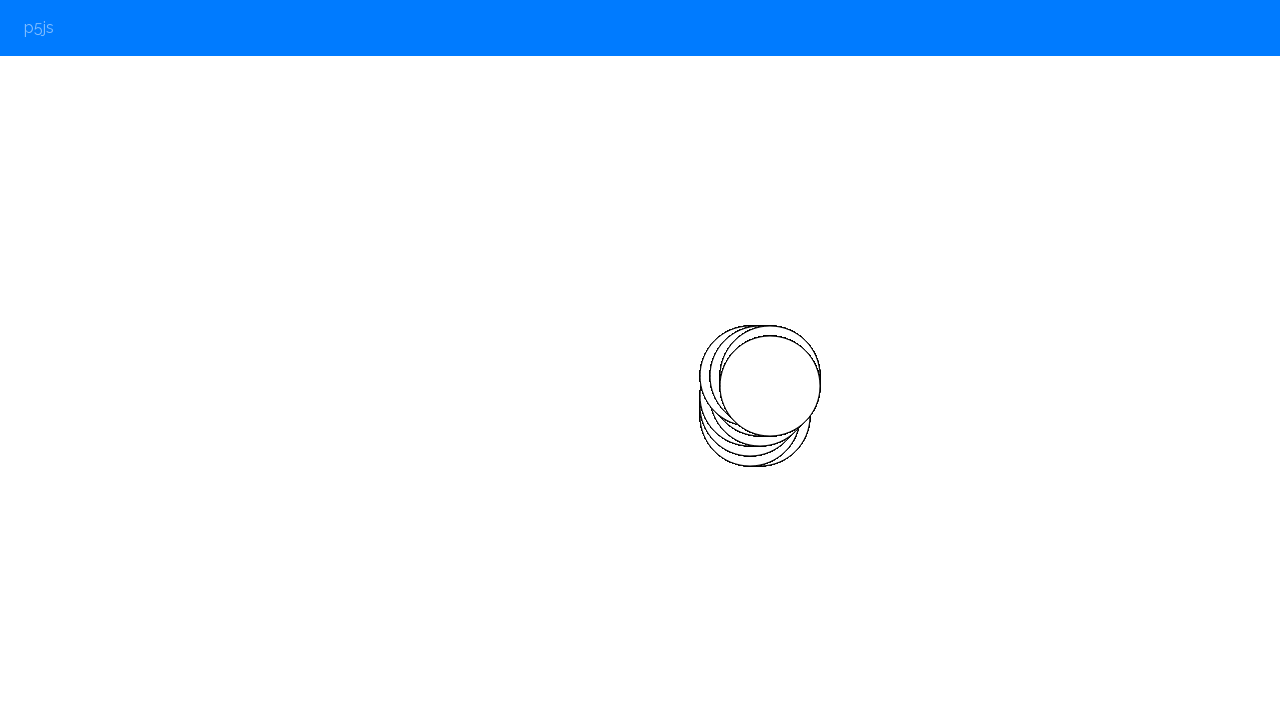